Navigates to the Time and Date world clock page and verifies that the world clock table is loaded and contains rows of city time data.

Starting URL: https://www.timeanddate.com/worldclock/

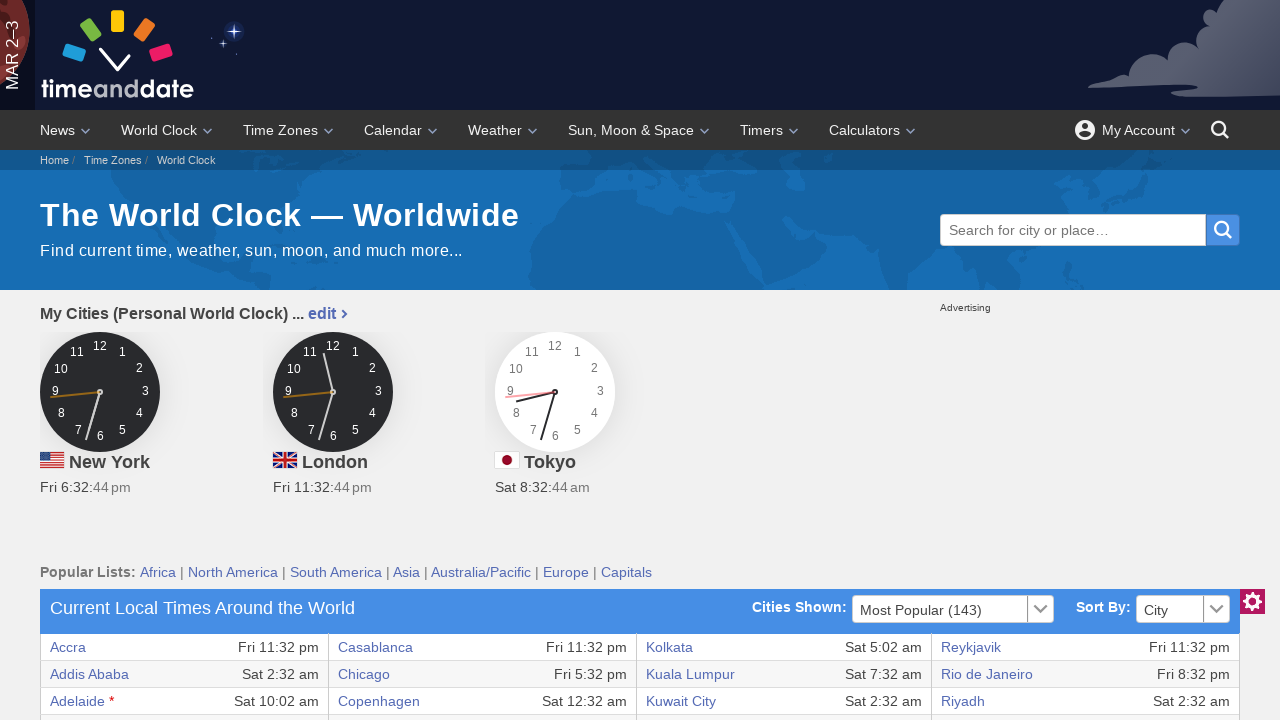

Page loaded with domcontentloaded state
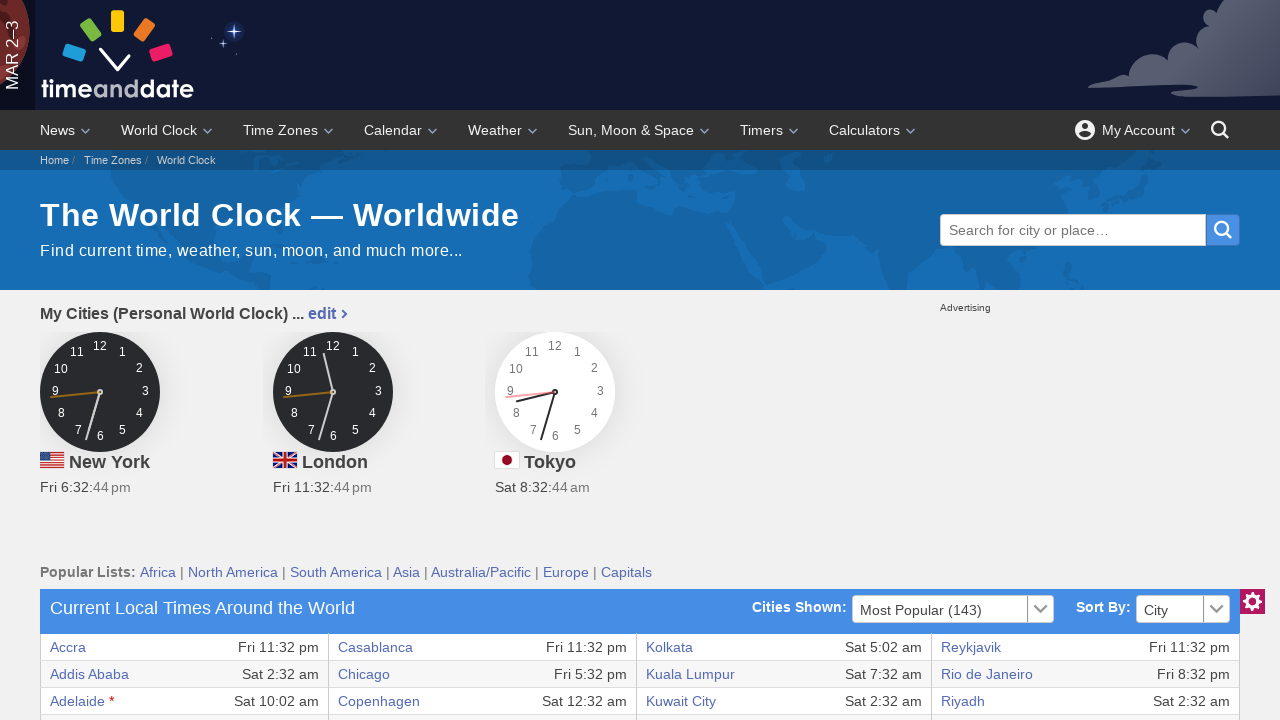

World clock table became visible
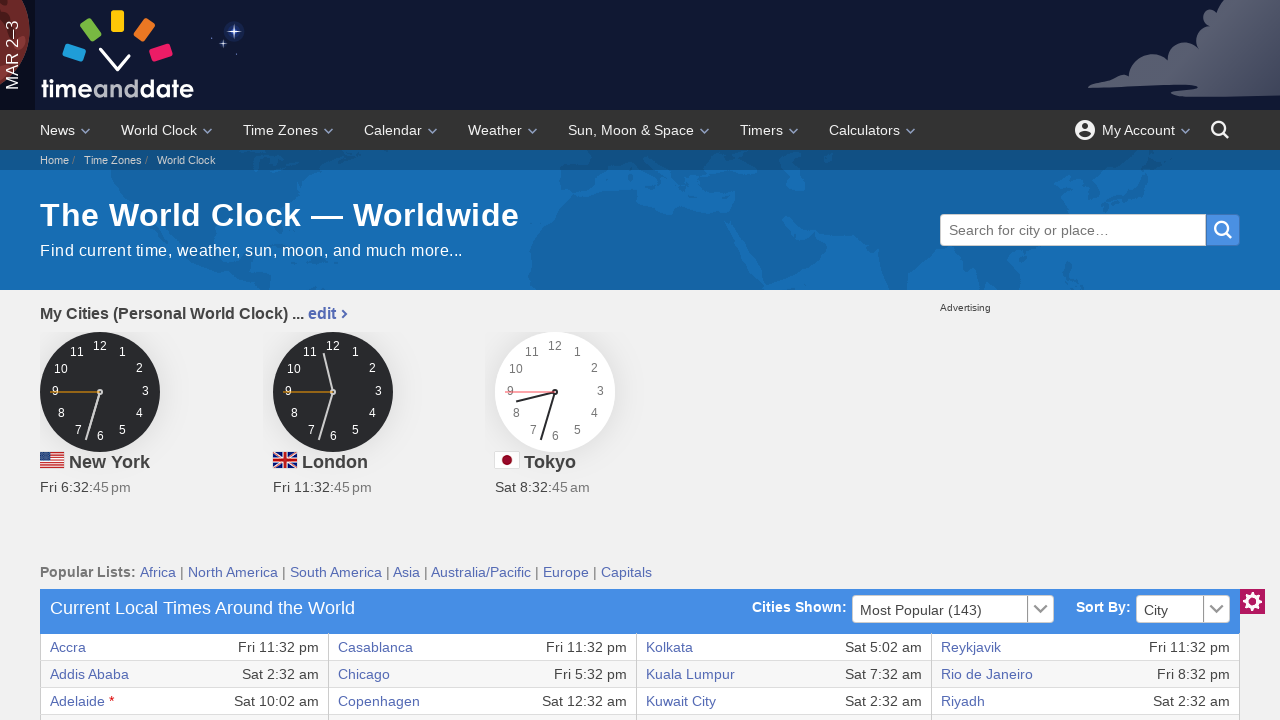

Table rows loaded with city time data
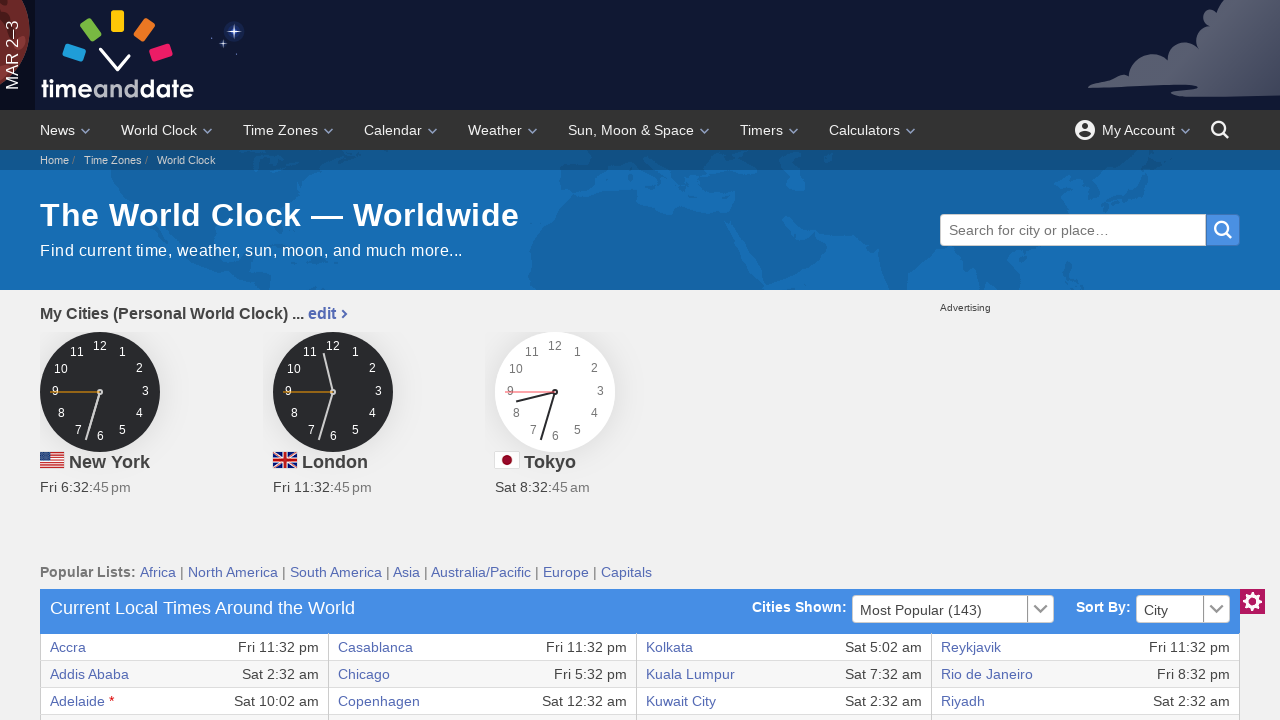

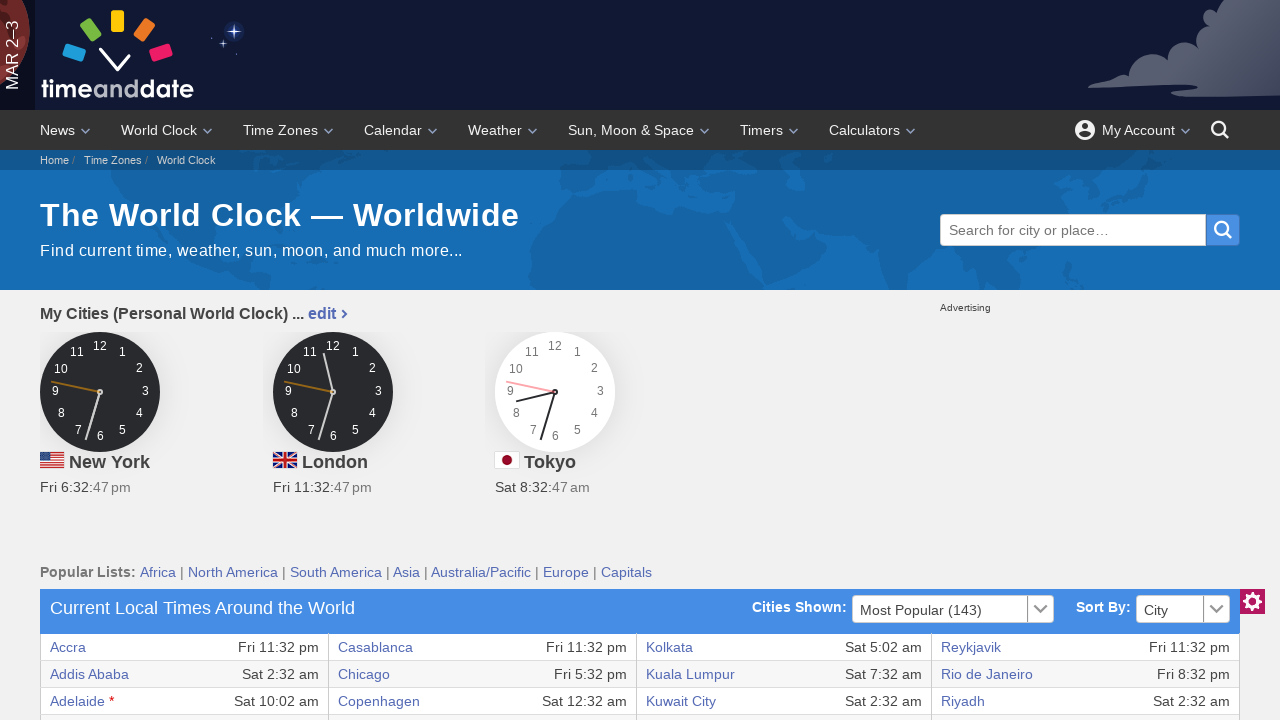